Navigates to OpenCart demo site and performs a product search for "macbook" using the search input field

Starting URL: https://naveenautomationlabs.com/opencart/

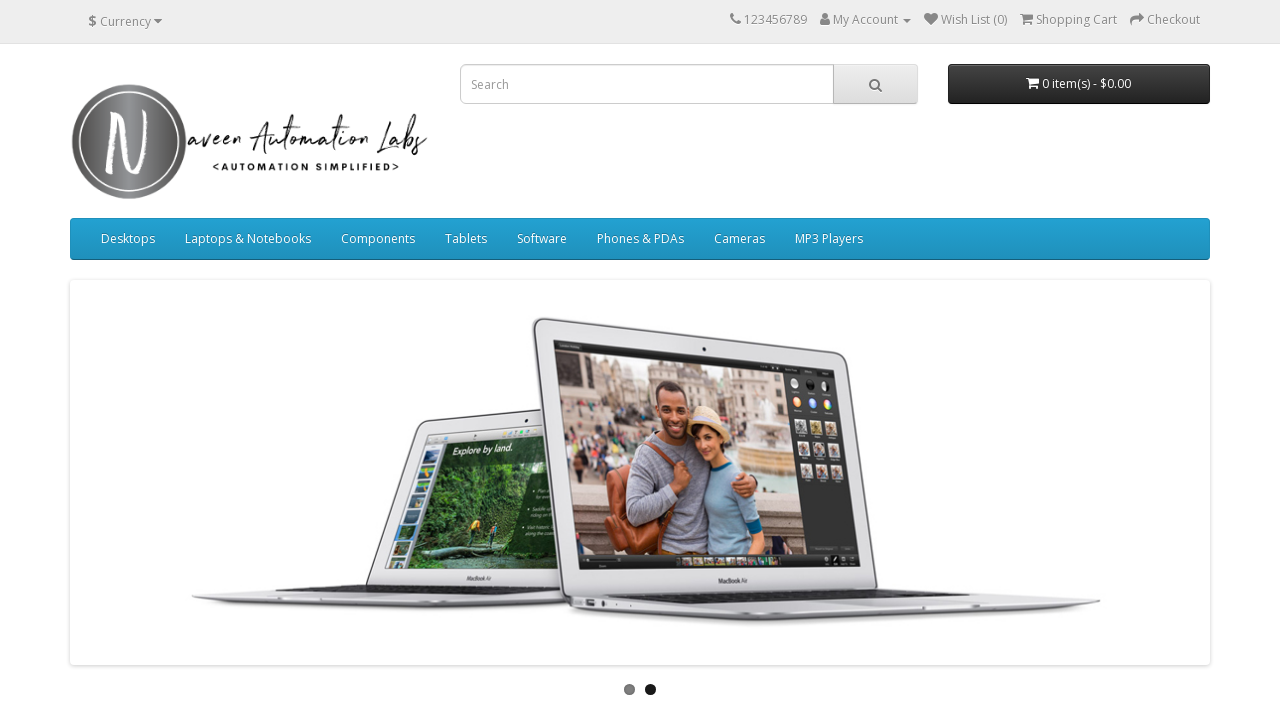

Filled search field with 'macbook' on input[name='search']
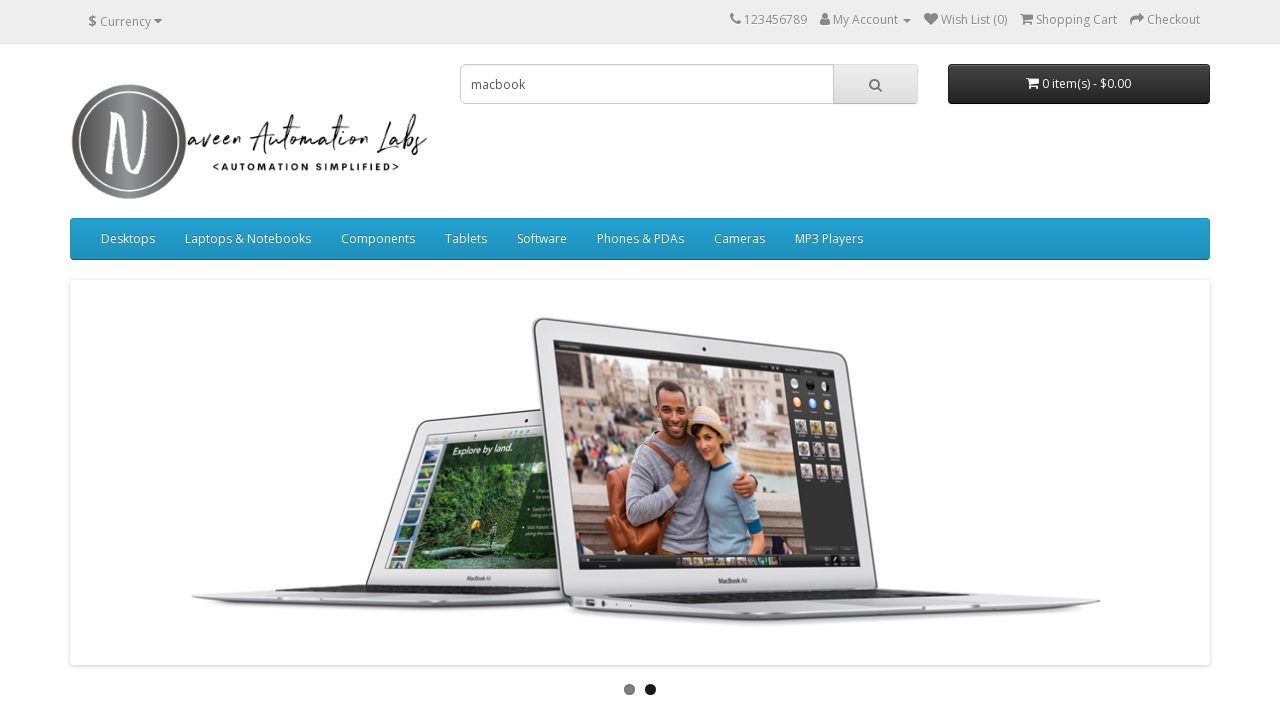

Clicked search button to submit product search at (875, 84) on button.btn-default[type='button']
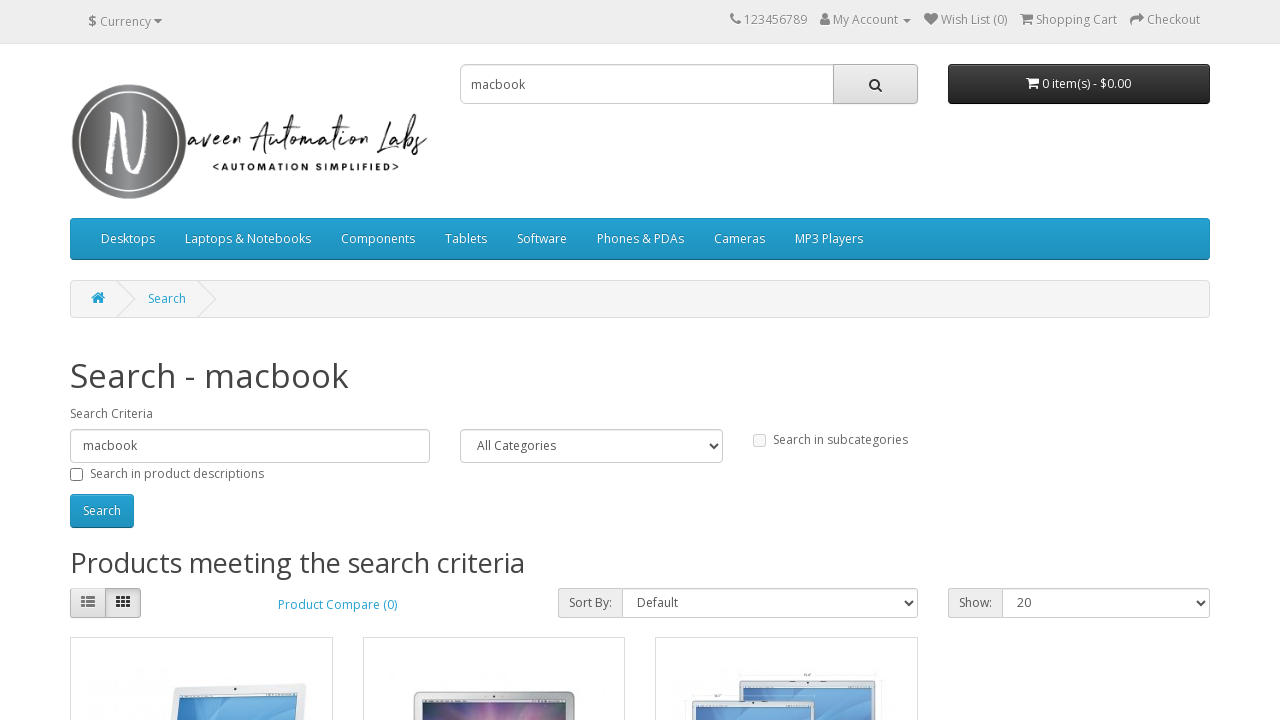

Search results loaded successfully
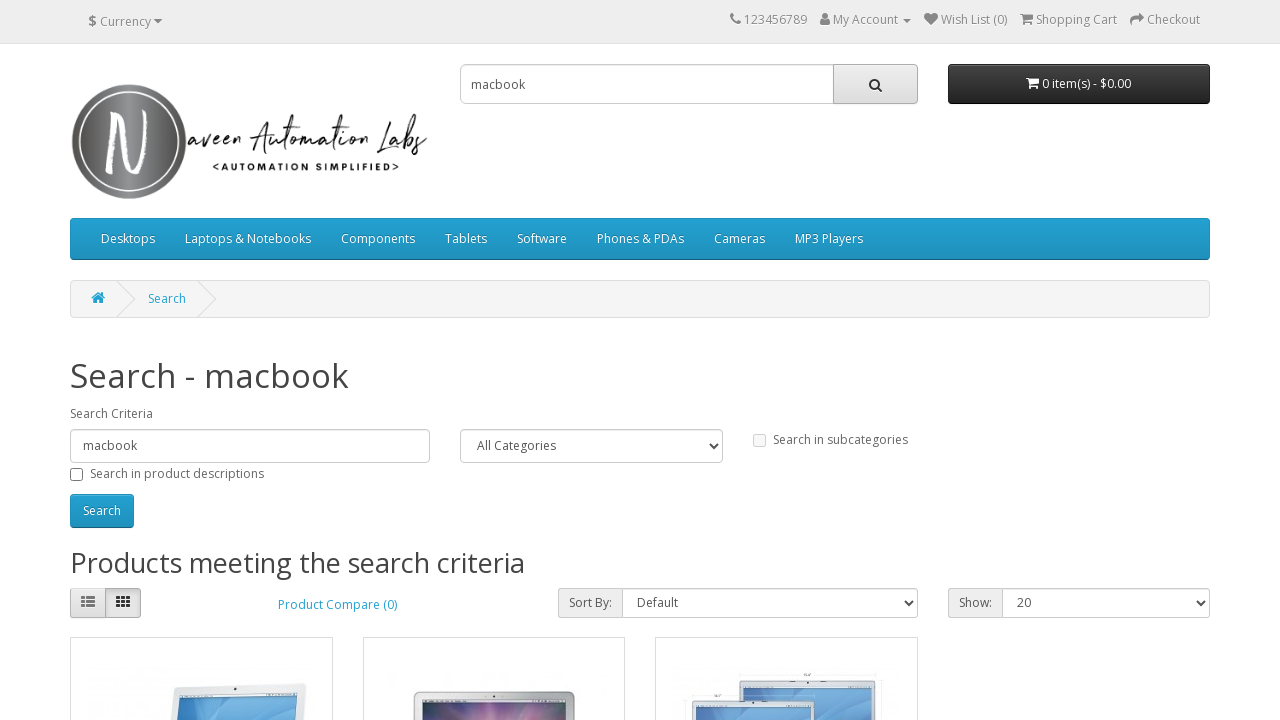

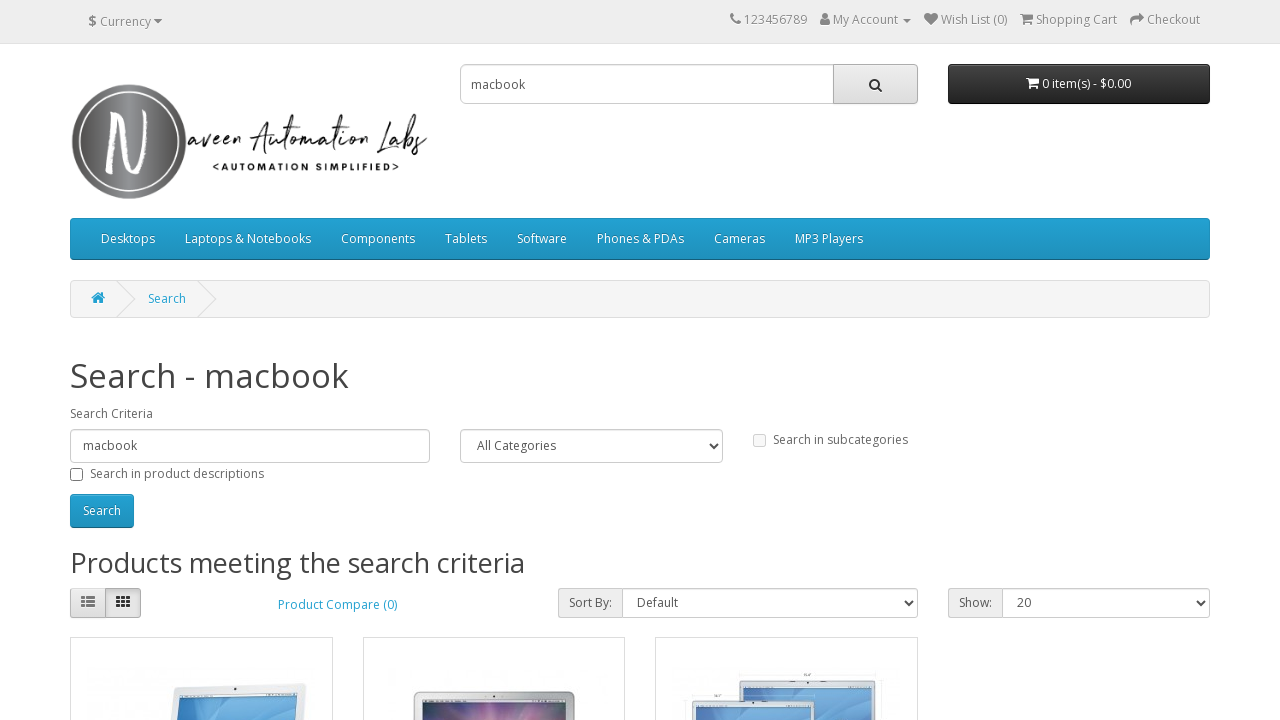